Navigates to the Home page of the Hayden Eubanks website

Starting URL: https://haydeneubanks.co.uk/index.php?clicked=Home

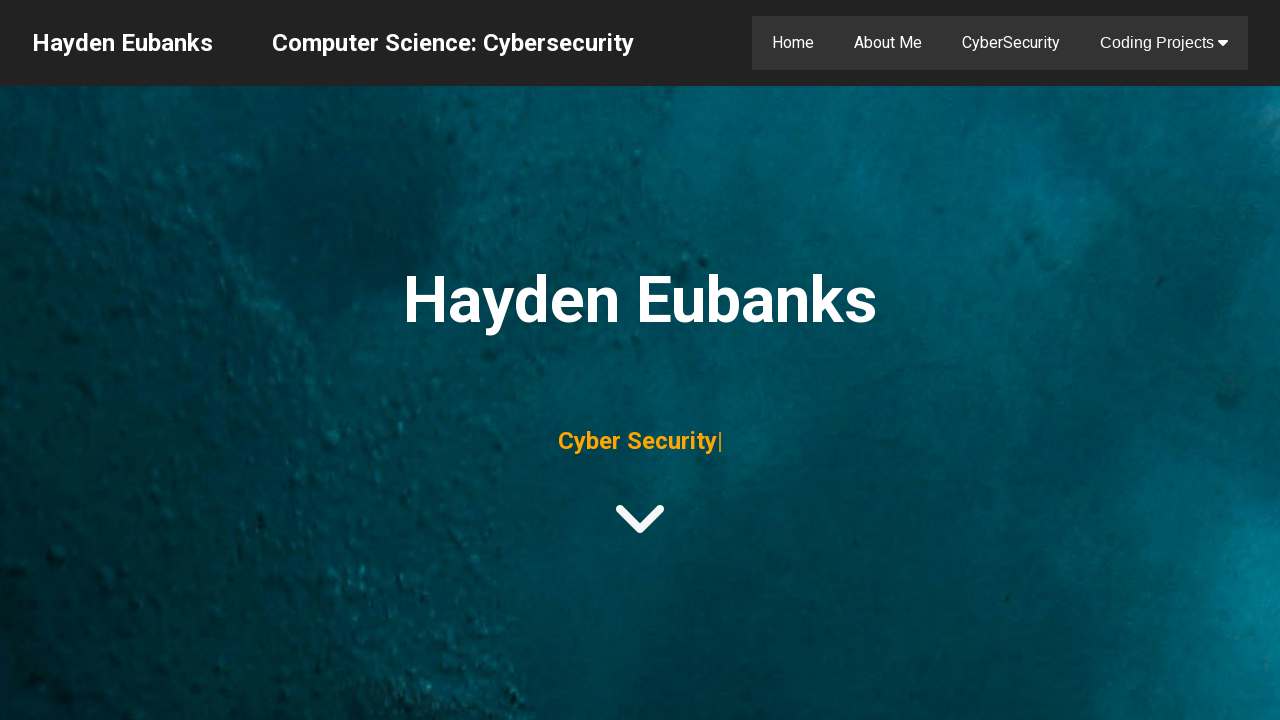

Home page loaded and DOM content ready
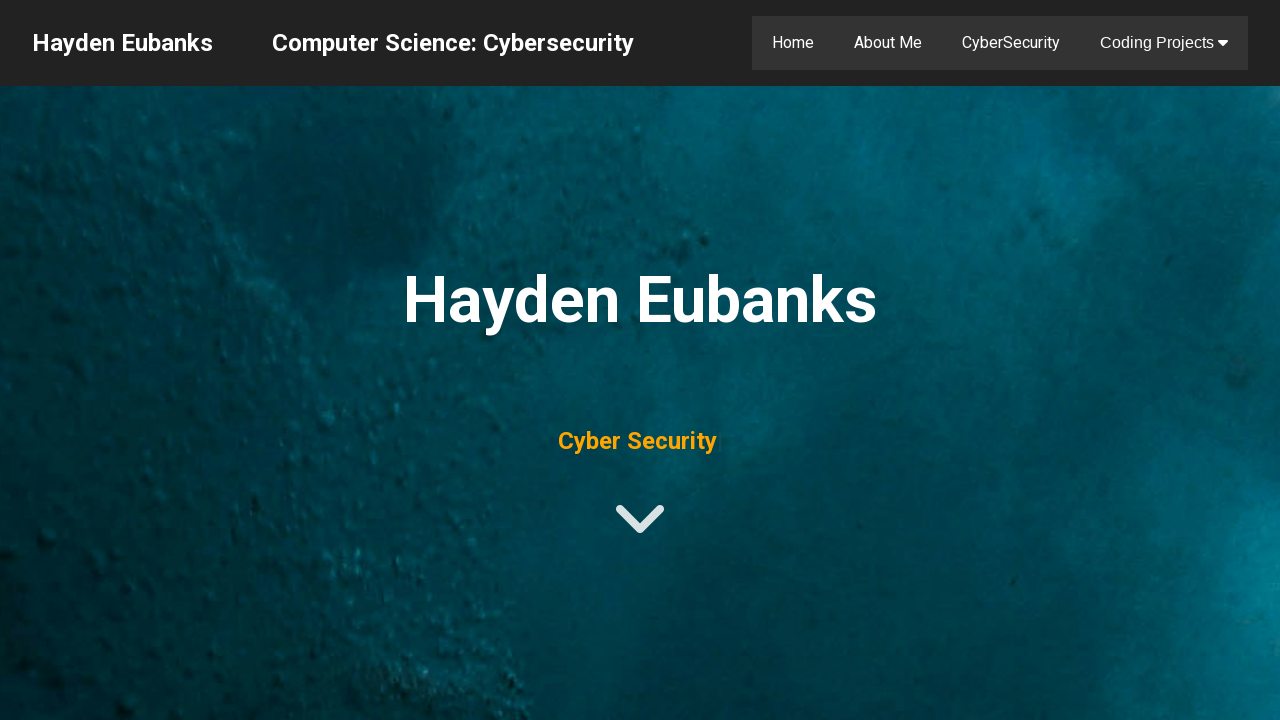

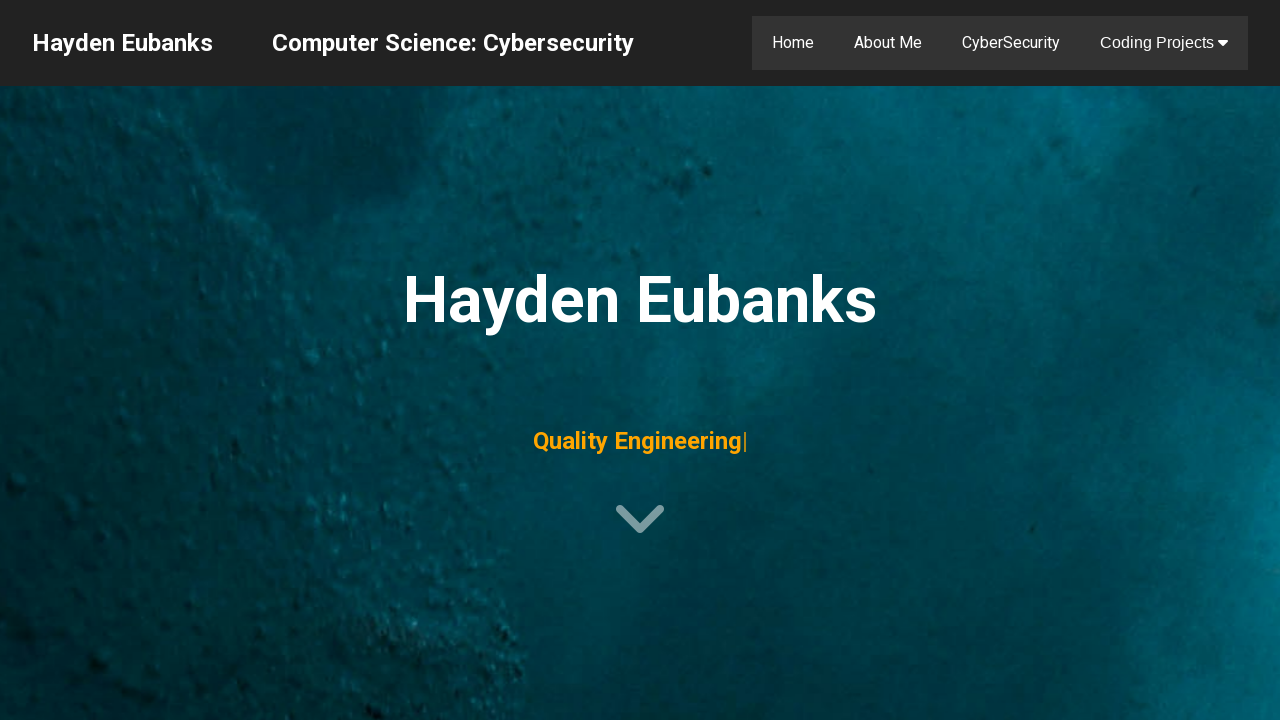